Tests dynamic controls page by clicking Remove button, verifying "It's gone!" message appears, then clicking Add button and verifying "It's back!" message appears.

Starting URL: https://the-internet.herokuapp.com/dynamic_controls

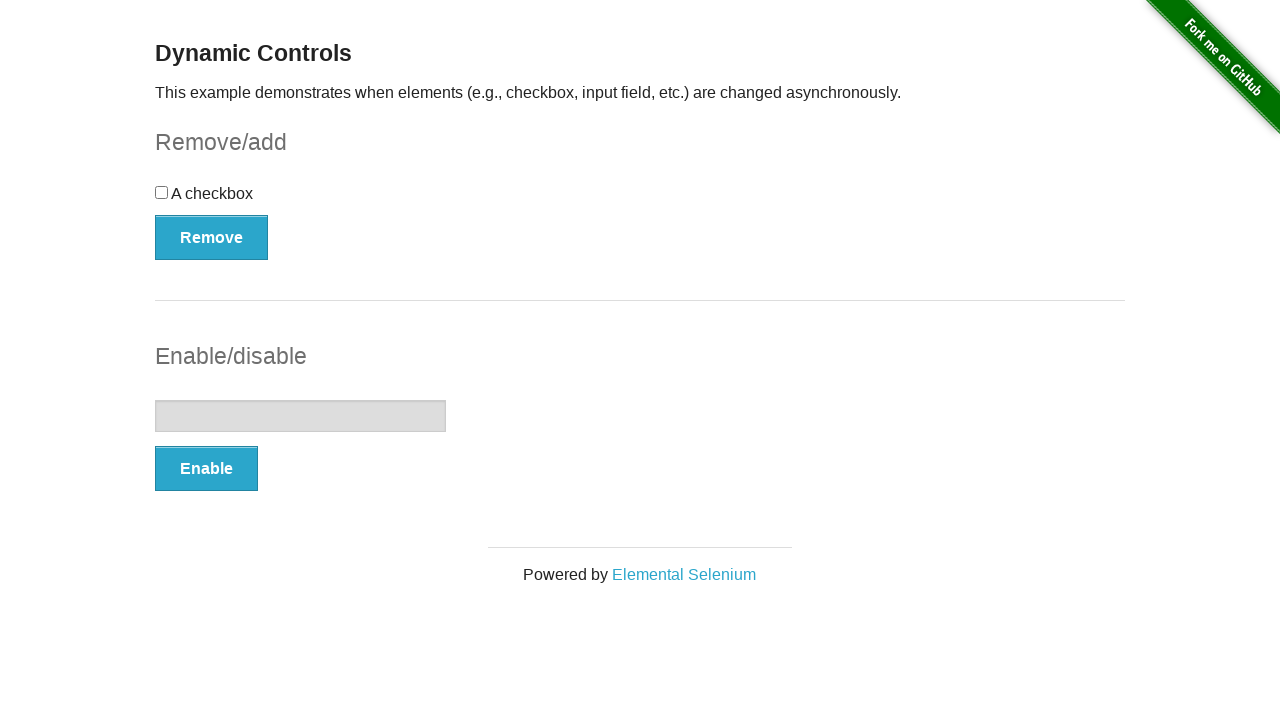

Clicked Remove button to delete the element at (212, 237) on xpath=//button[.='Remove']
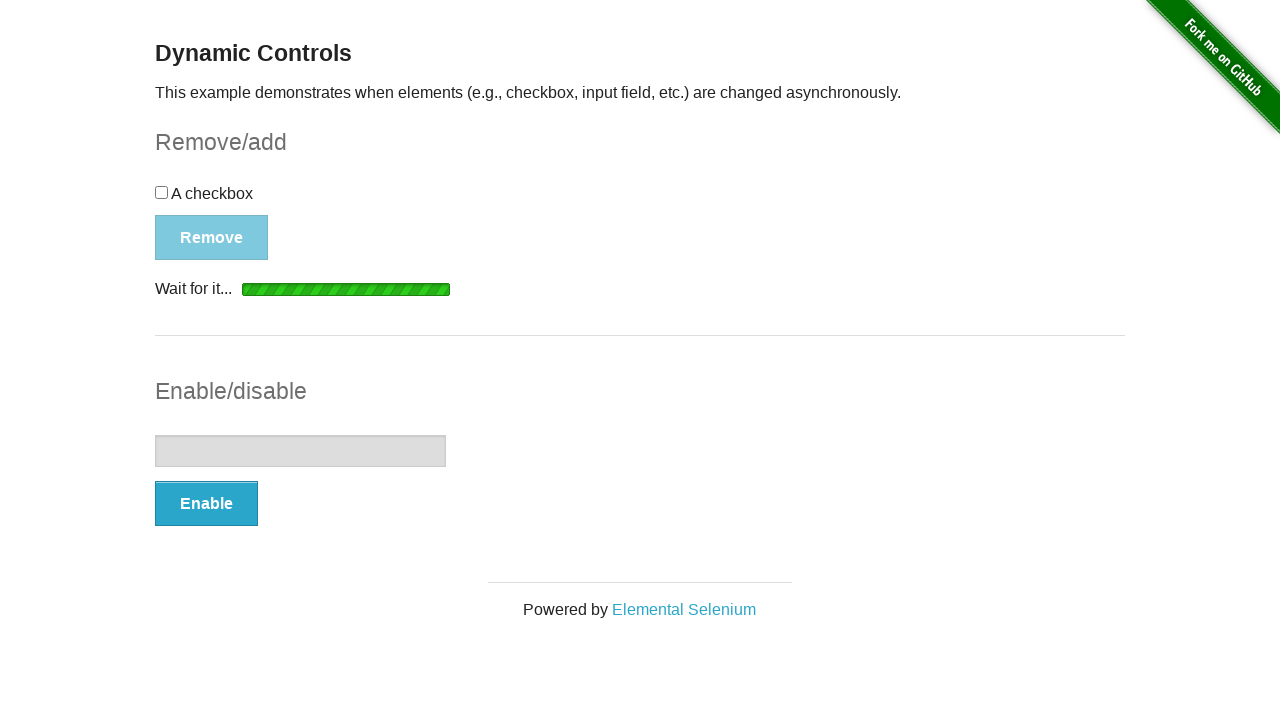

Verified 'It's gone!' message is displayed after clicking Remove
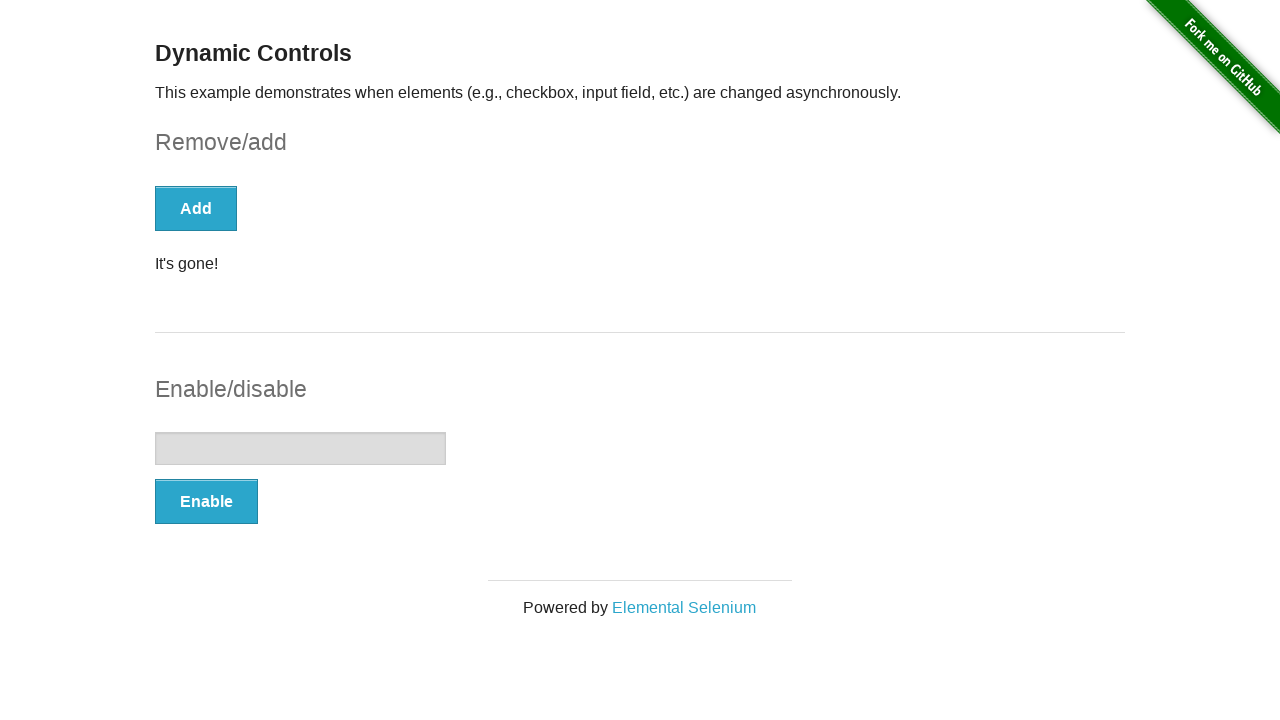

Clicked Add button to restore the element at (196, 208) on xpath=//button[text()='Add']
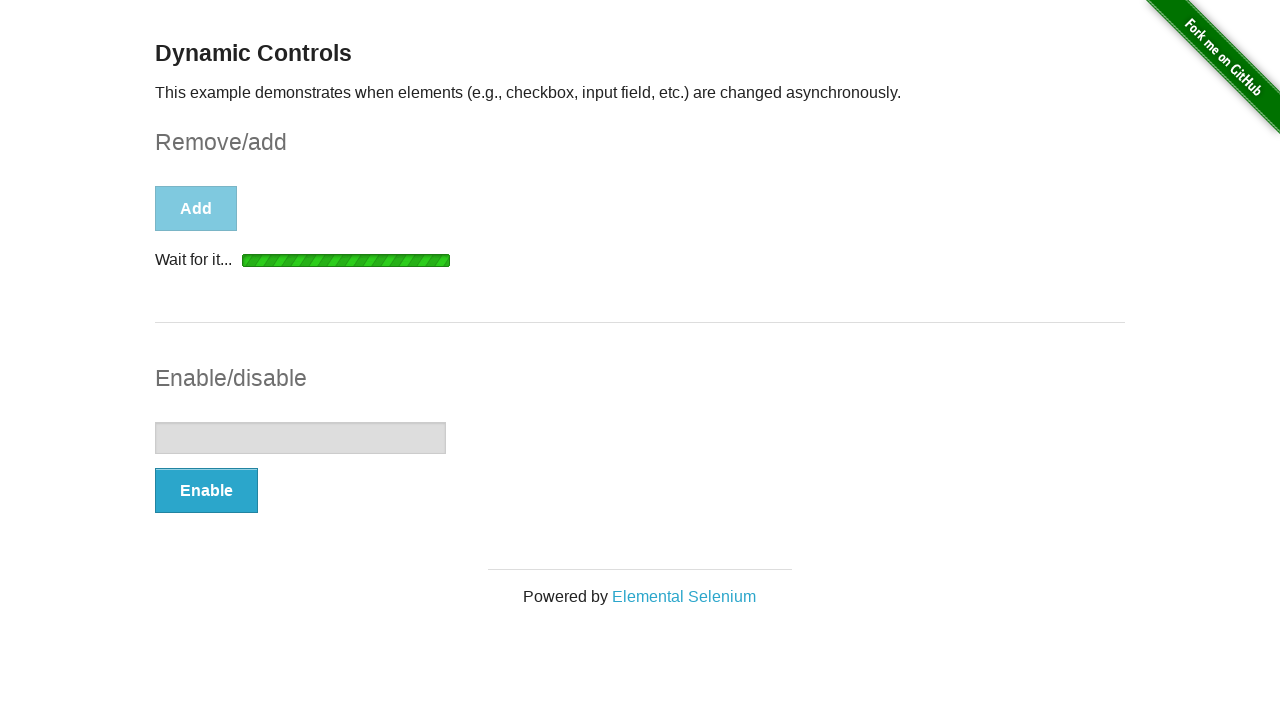

Verified 'It's back!' message is displayed after clicking Add
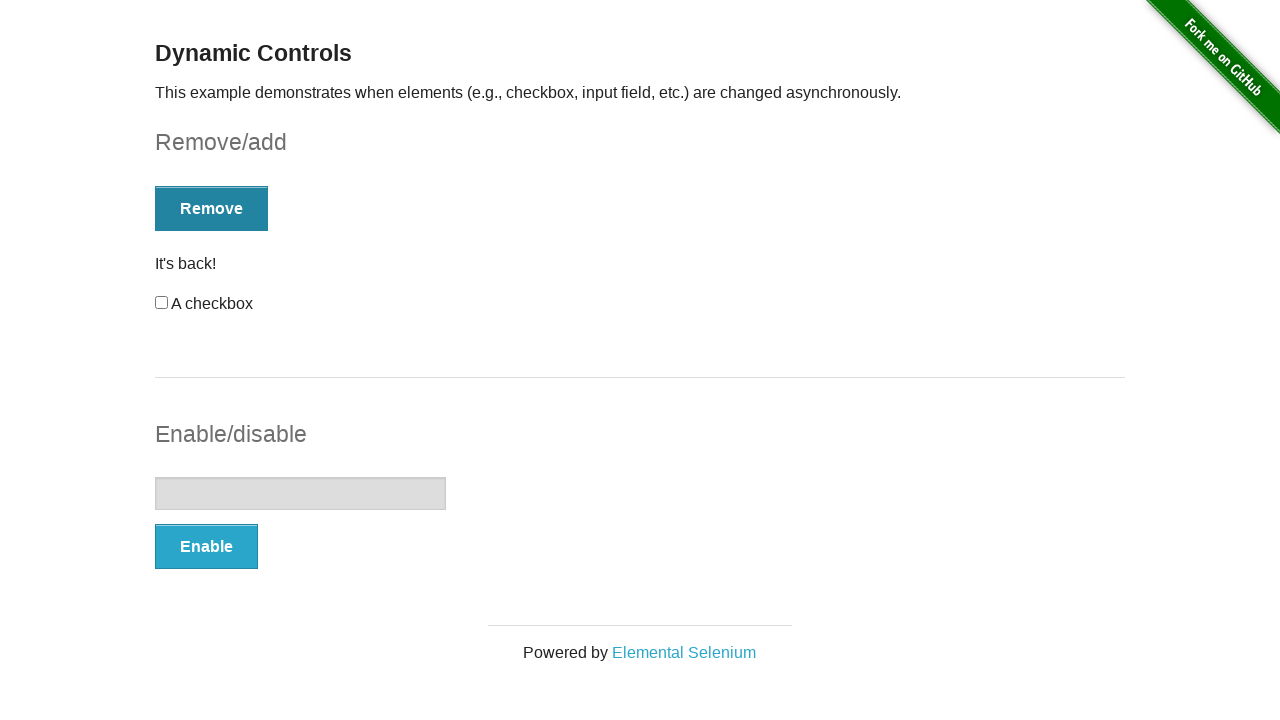

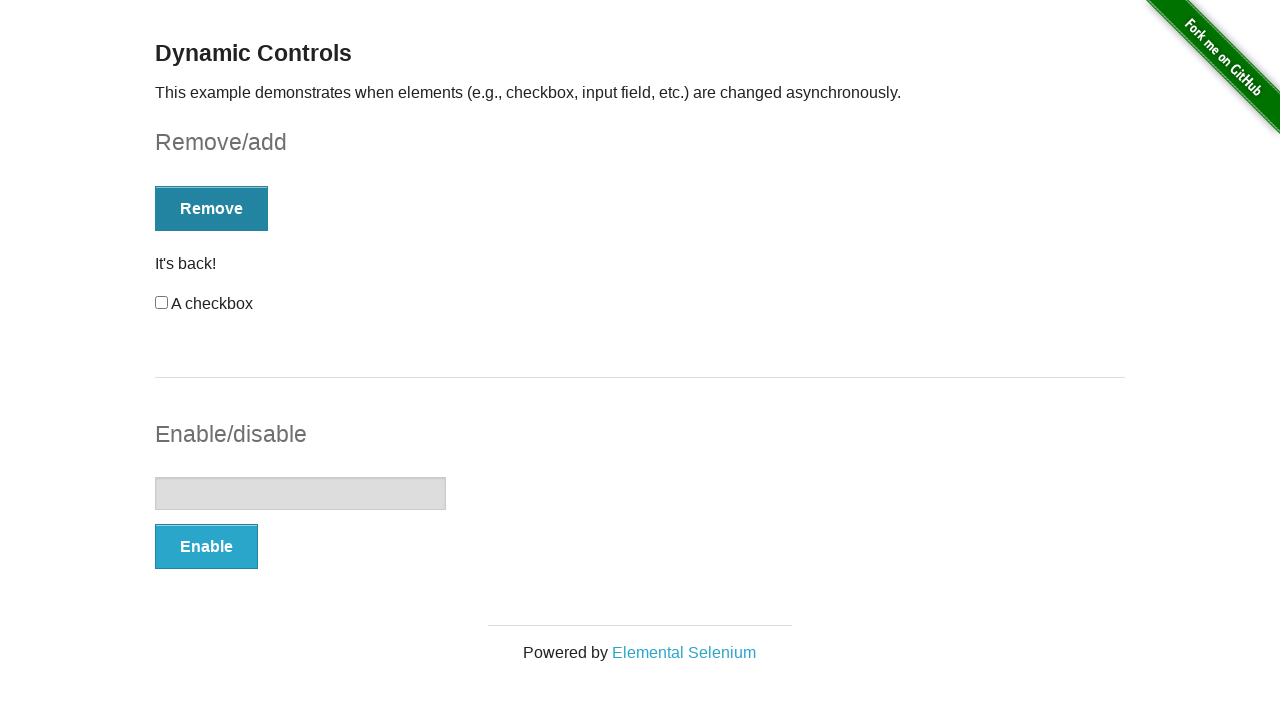